Tests confirmation alert handling by navigating to the Cancel tab, triggering a confirmation alert, and dismissing it with the Cancel button

Starting URL: http://demo.automationtesting.in/Alerts.html

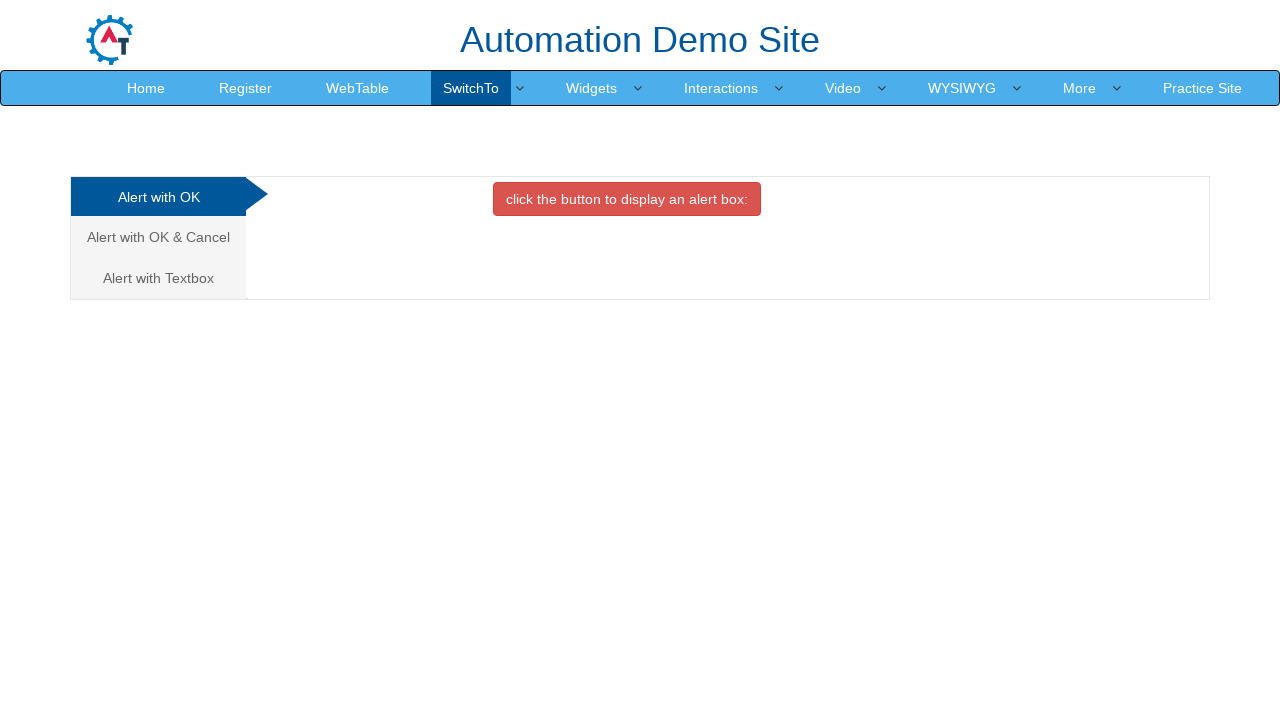

Clicked on the Cancel tab link to navigate to confirmation alert page at (158, 237) on xpath=//a[@href='#CancelTab']
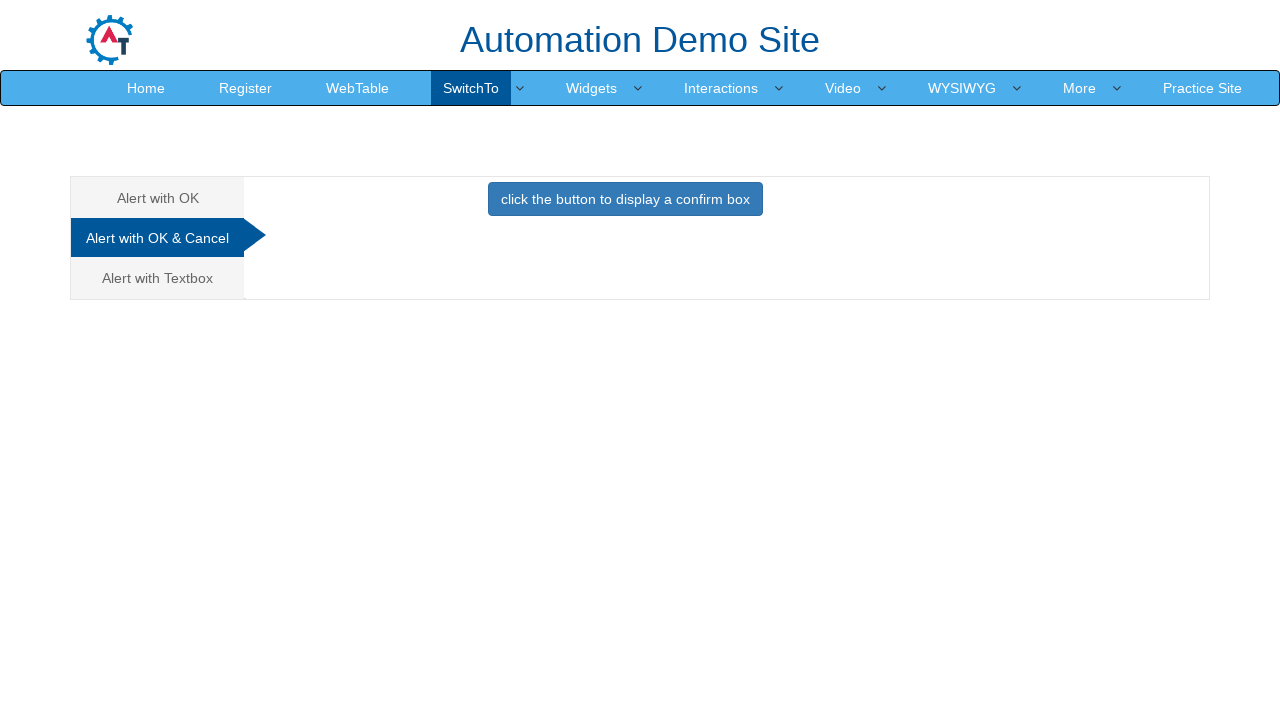

Waited 3 seconds for the Cancel tab page to fully load
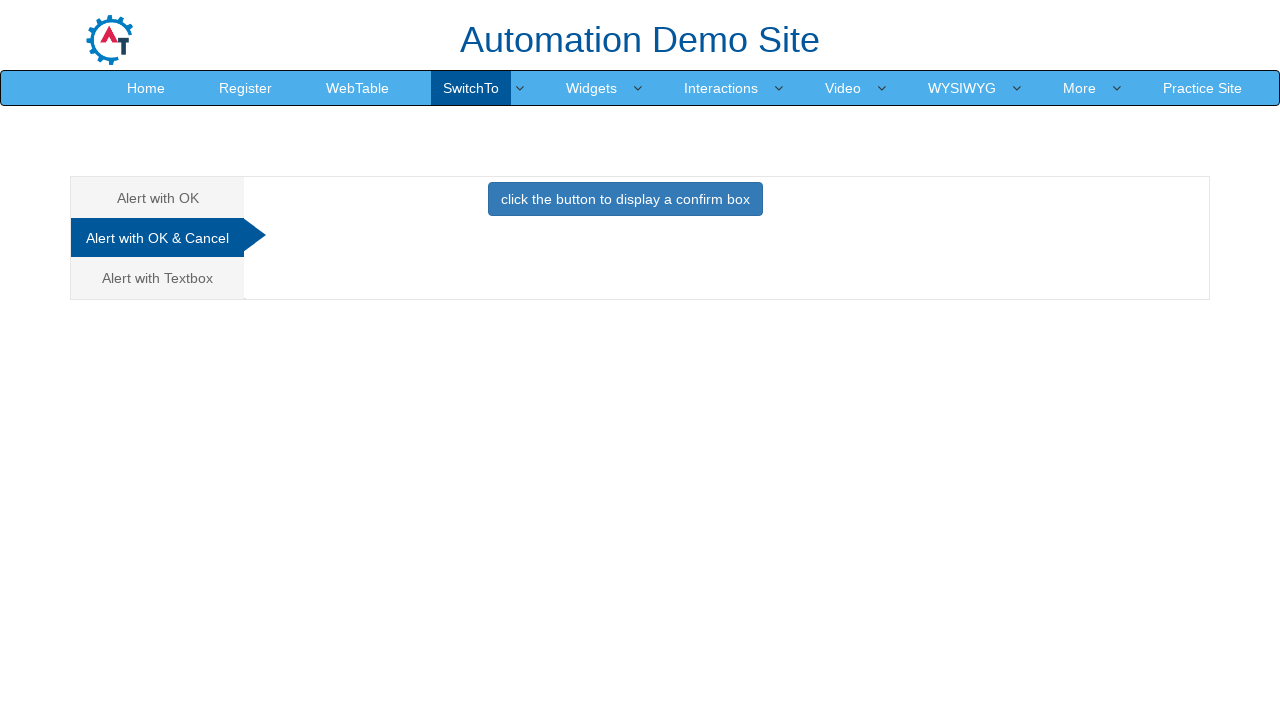

Clicked the button to trigger the confirmation alert at (625, 199) on xpath=//button[@onclick='confirmbox()']
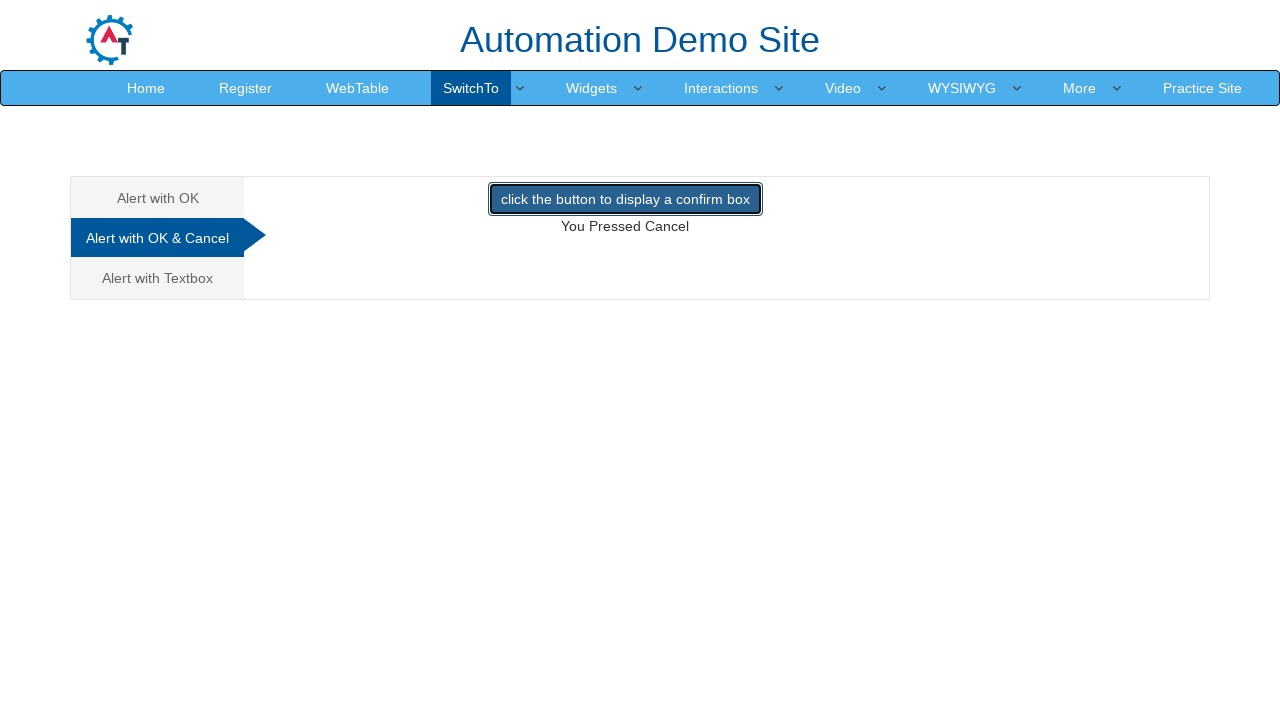

Set up dialog handler to dismiss confirmation alert with Cancel button
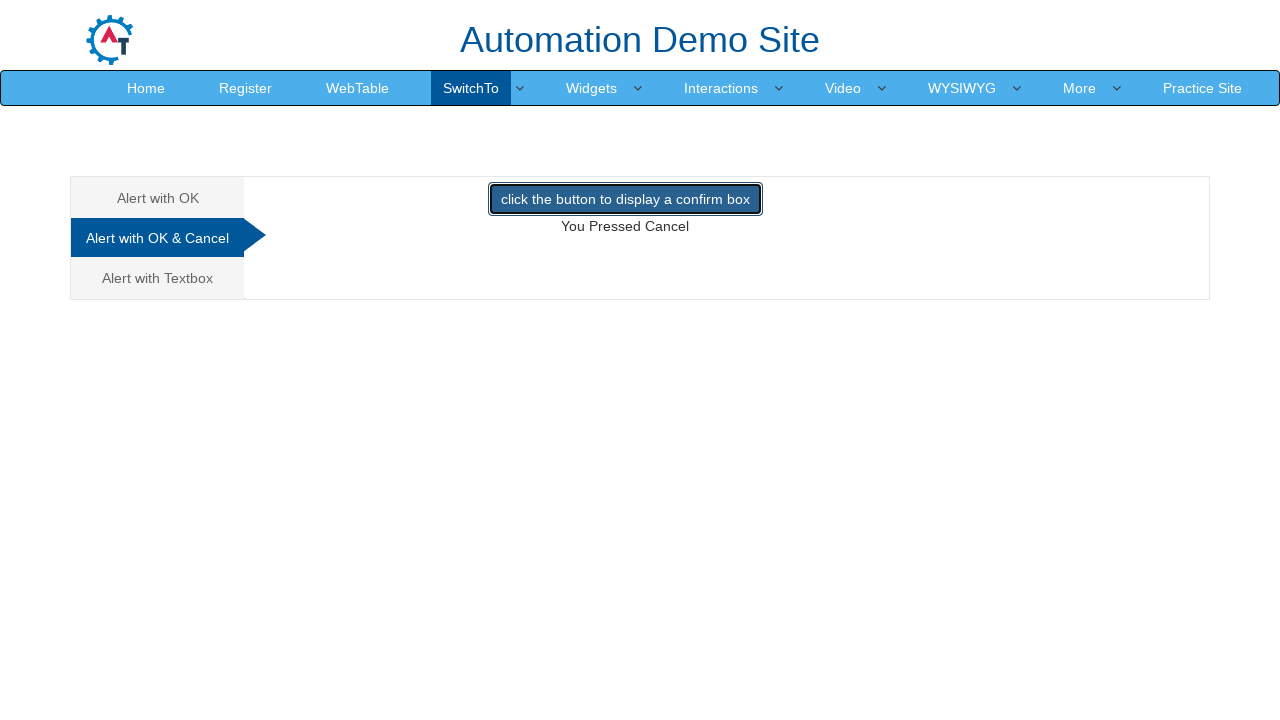

Re-clicked the confirmation alert button to trigger the alert with handler active at (625, 199) on xpath=//button[@onclick='confirmbox()']
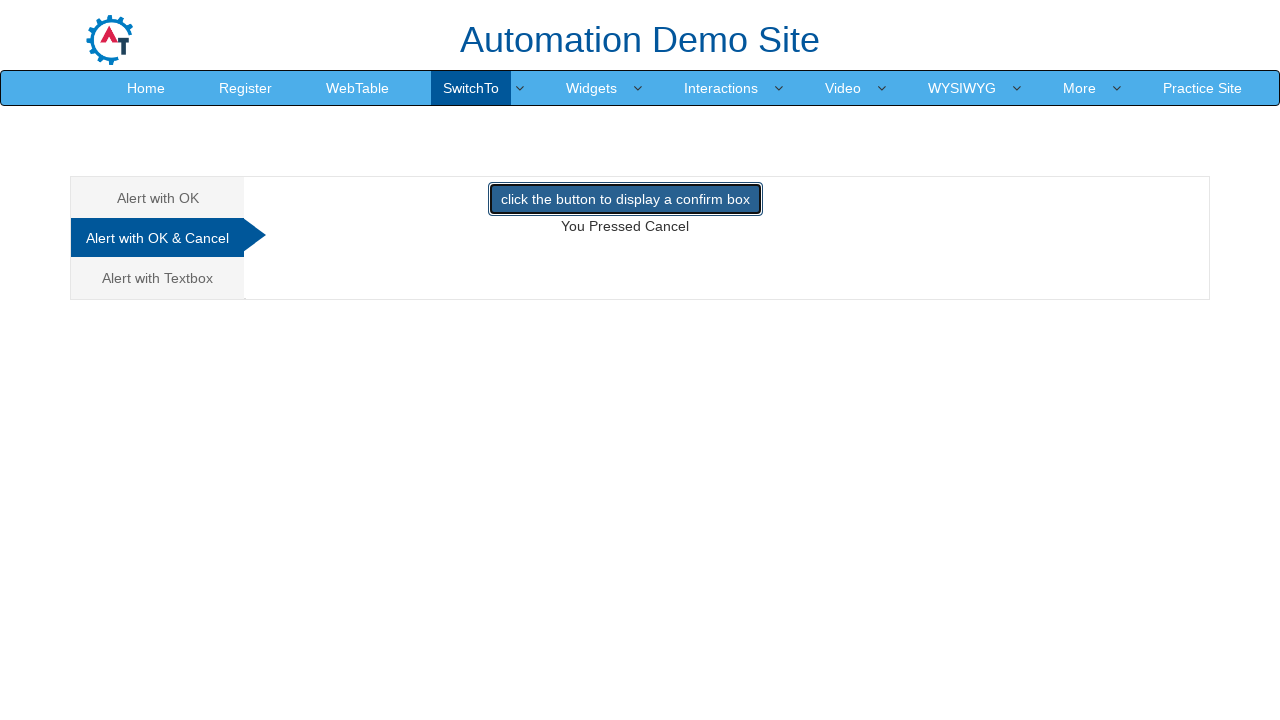

Waited 1 second to ensure the confirmation alert was dismissed successfully
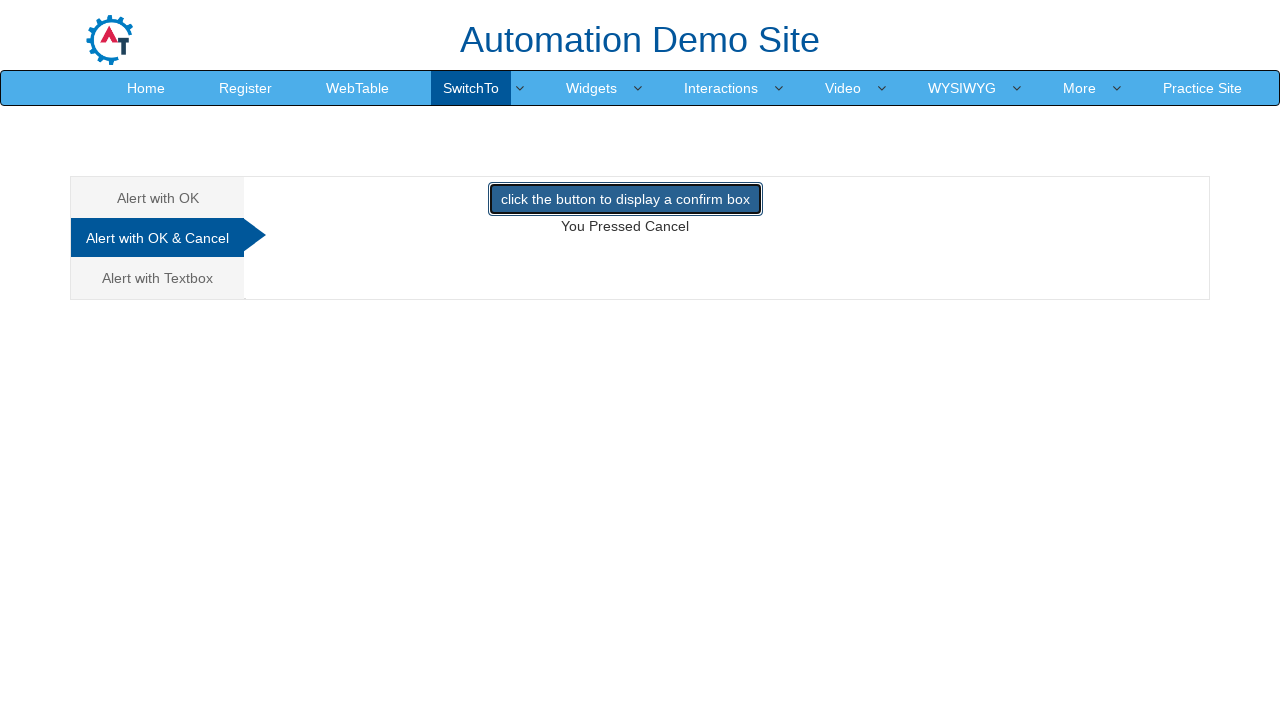

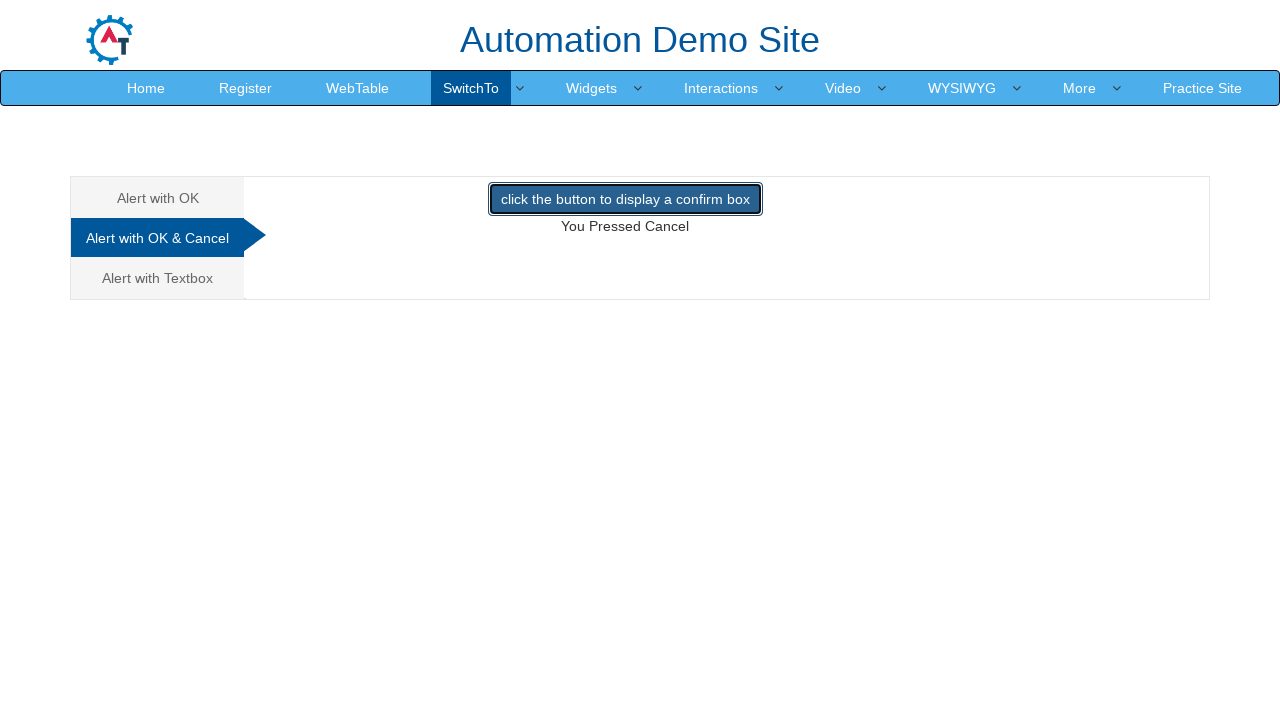